Navigates to LambdaTest website and demonstrates async JavaScript execution with a 10-second wait

Starting URL: https://www.lambdatest.com/

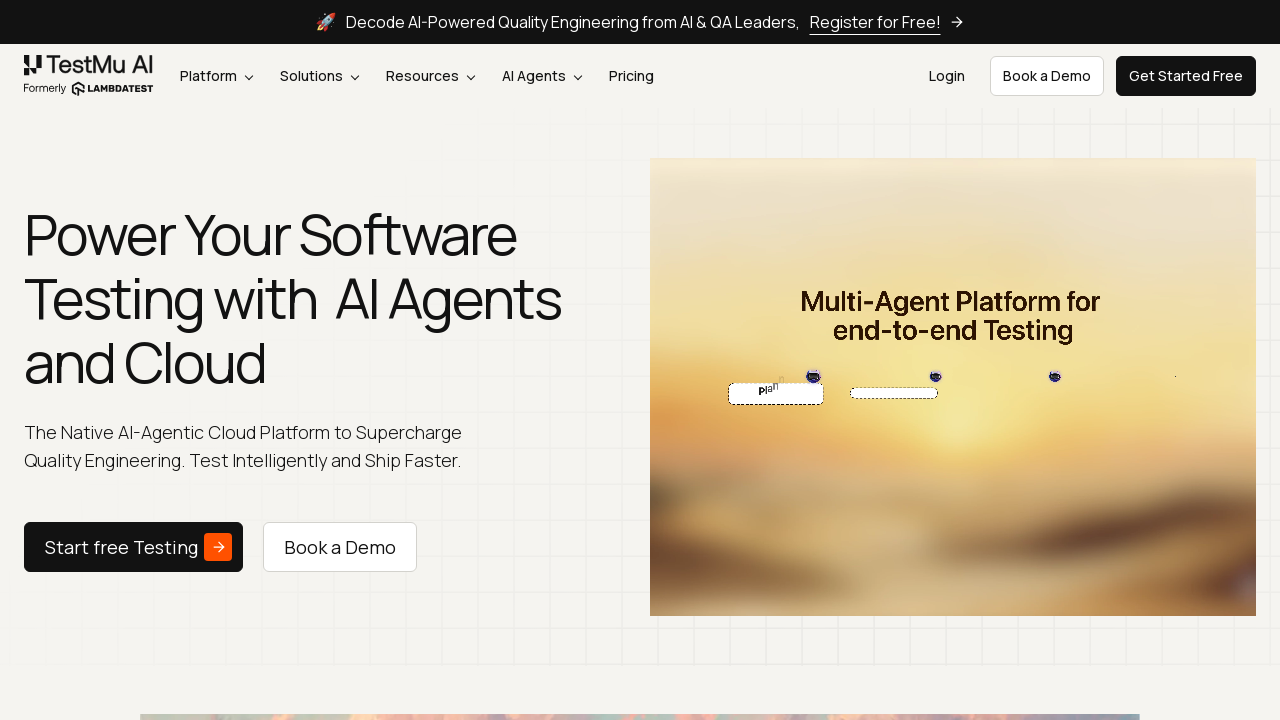

Navigated to LambdaTest website
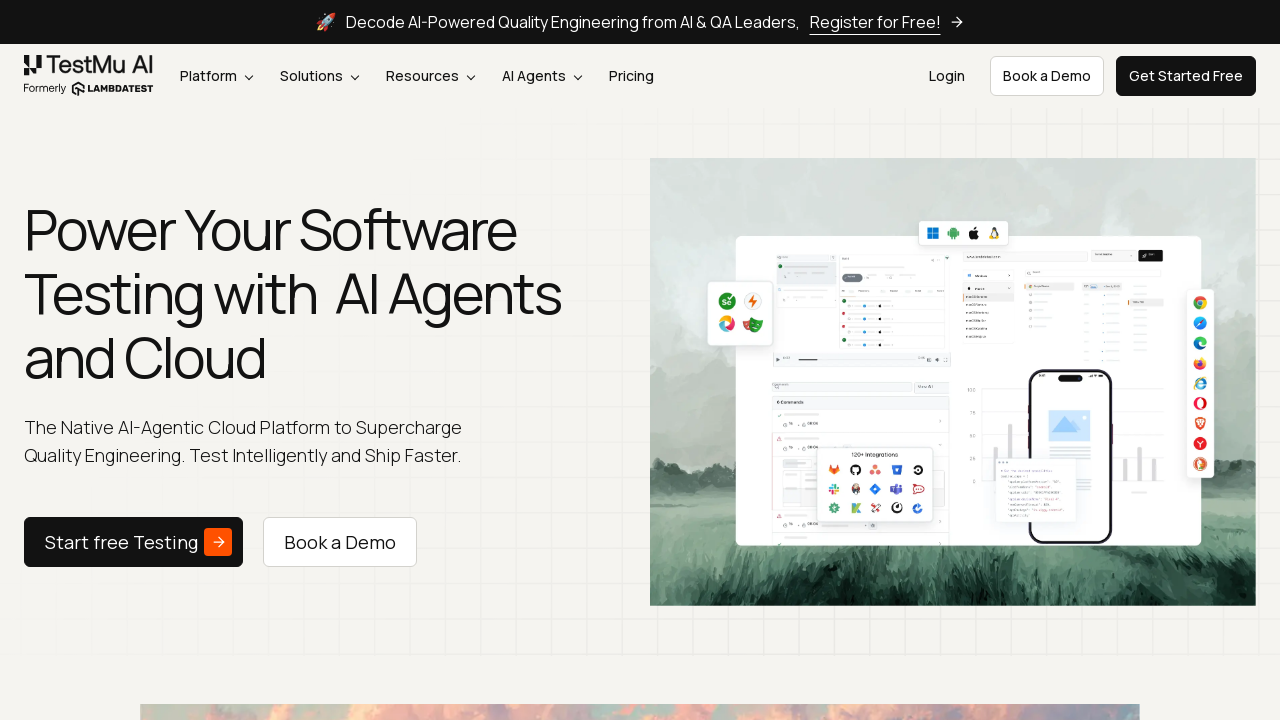

Executed async JavaScript with 10-second wait
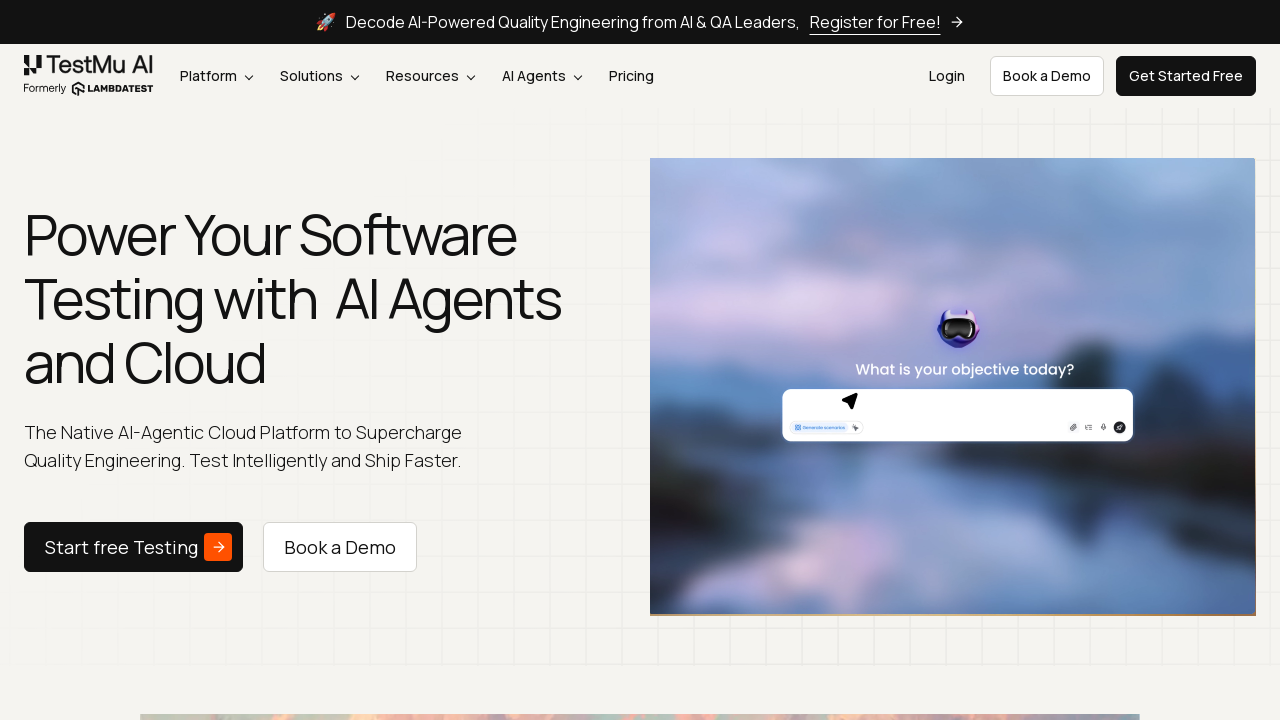

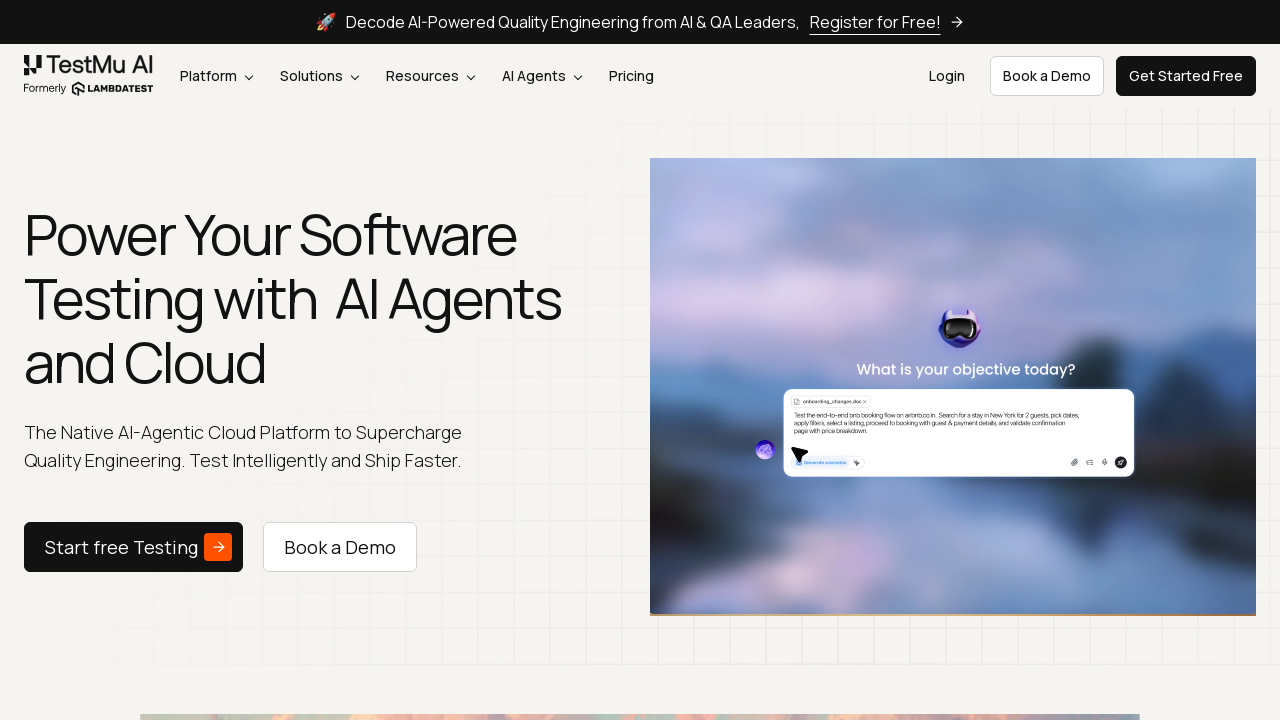